Tests page scrolling by pressing PAGE_DOWN multiple times to scroll down, then PAGE_UP multiple times to scroll back up on the TechPro Education website.

Starting URL: https://techproeducation.com

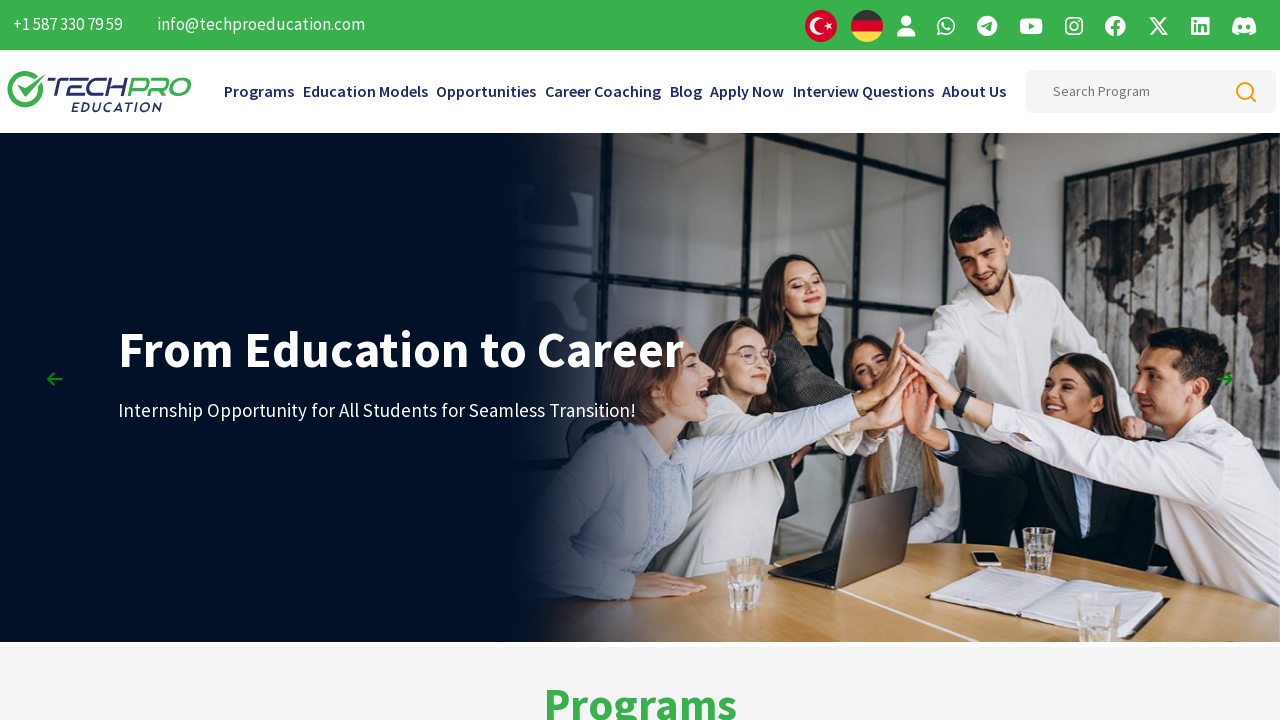

Pressed PAGE_DOWN to scroll down
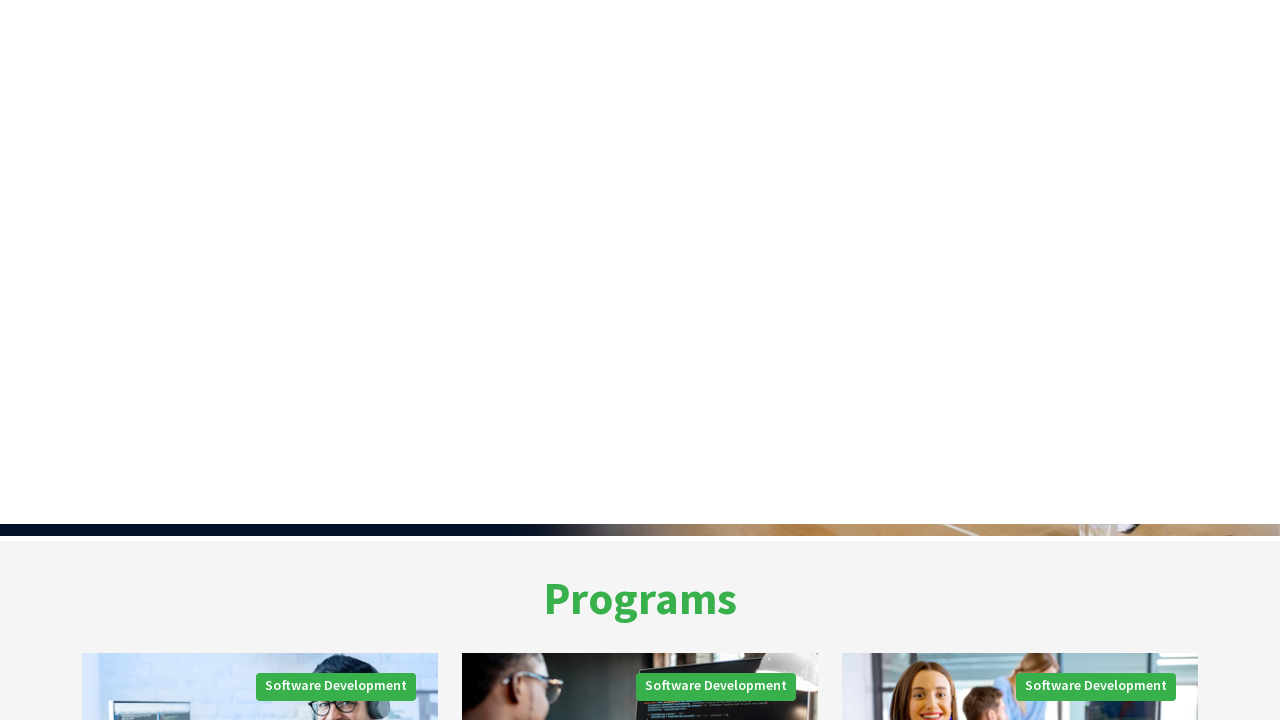

Pressed PAGE_DOWN to scroll down further
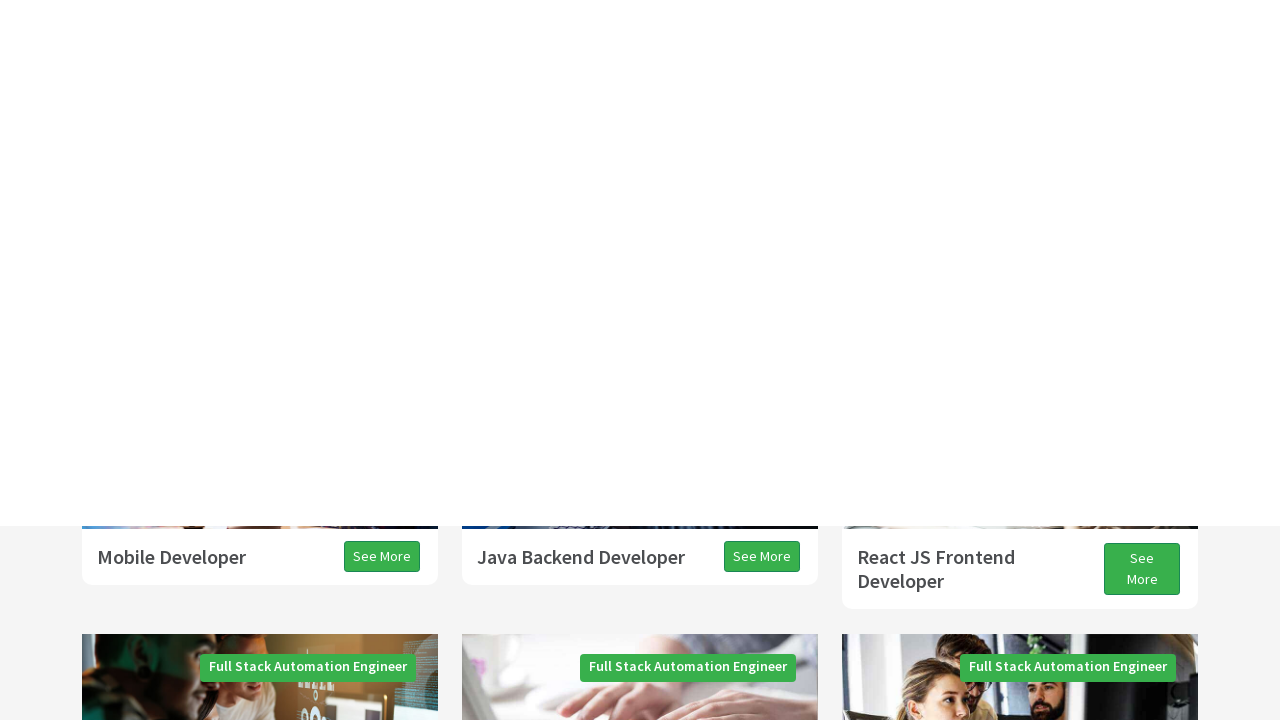

Pressed PAGE_DOWN to scroll down further
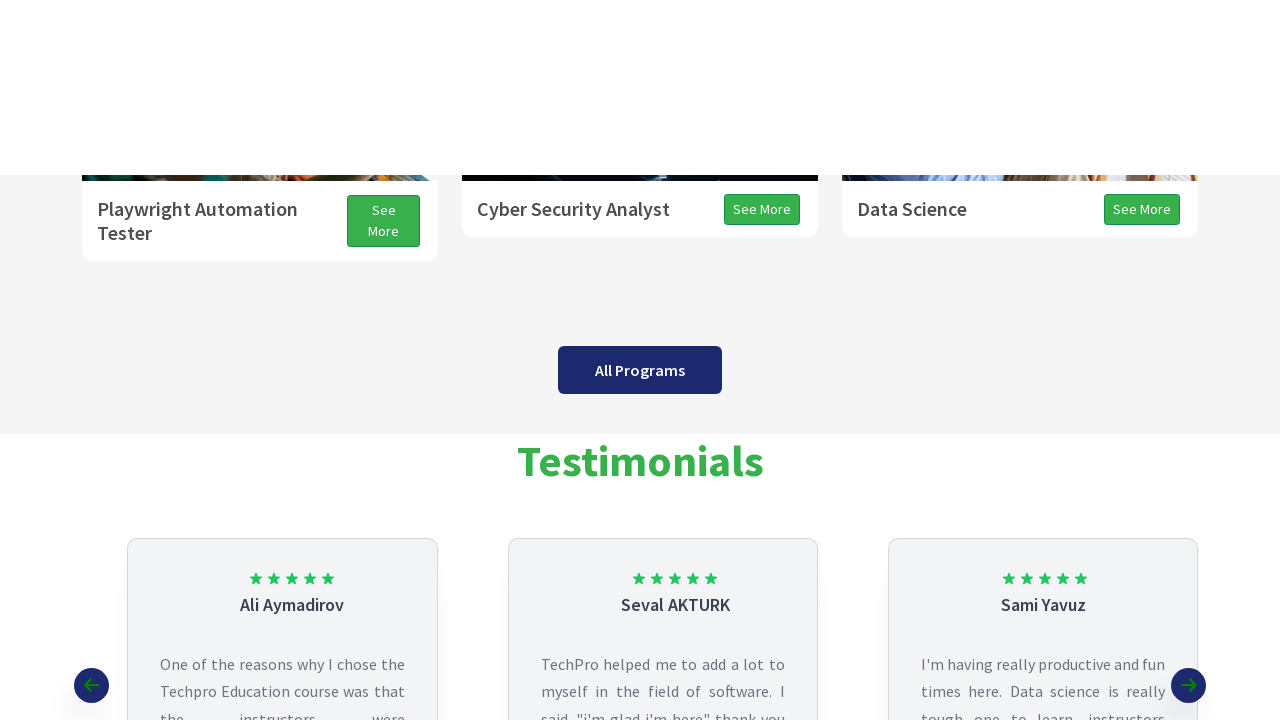

Pressed PAGE_DOWN to scroll down further
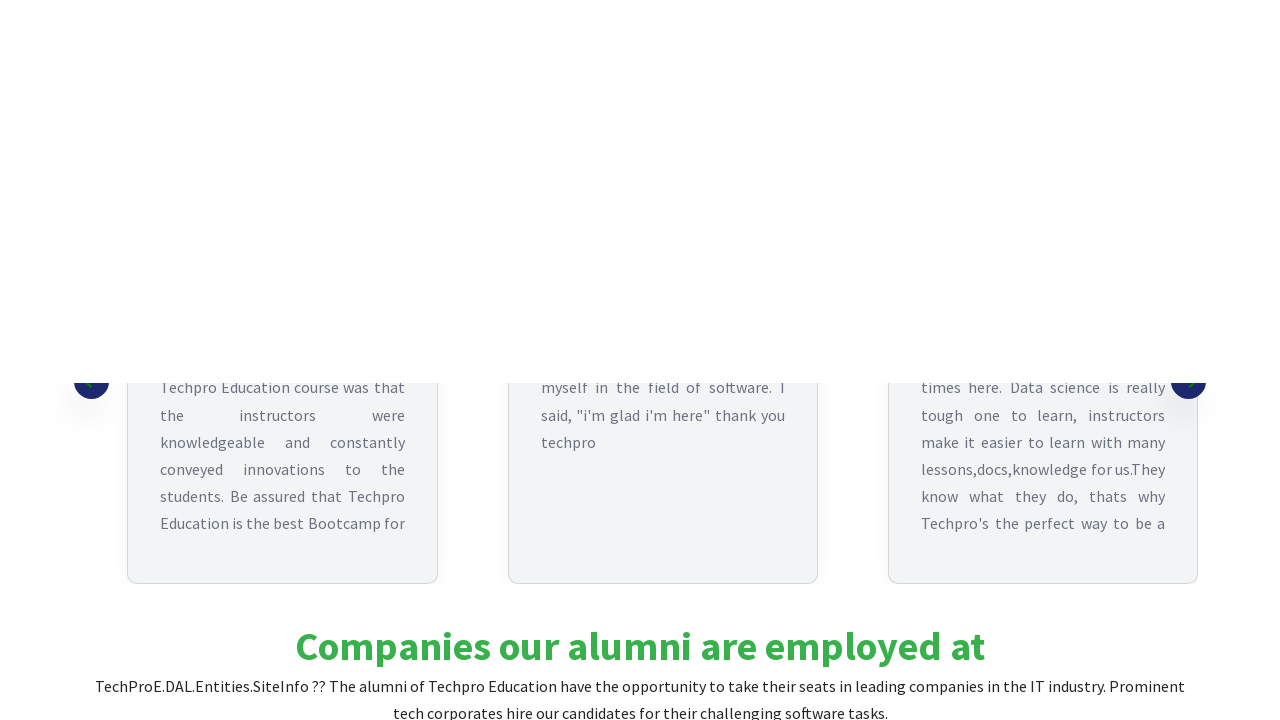

Waited 2 seconds to observe scrolled content
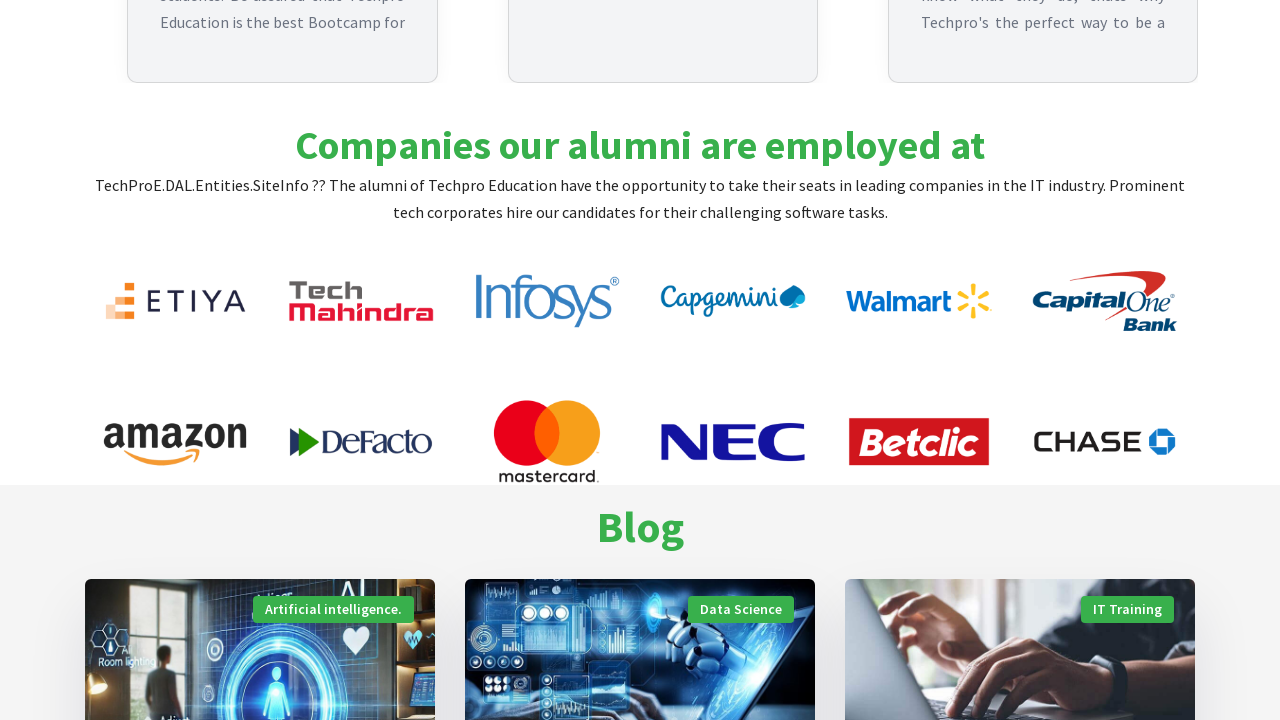

Pressed PAGE_UP to scroll back up
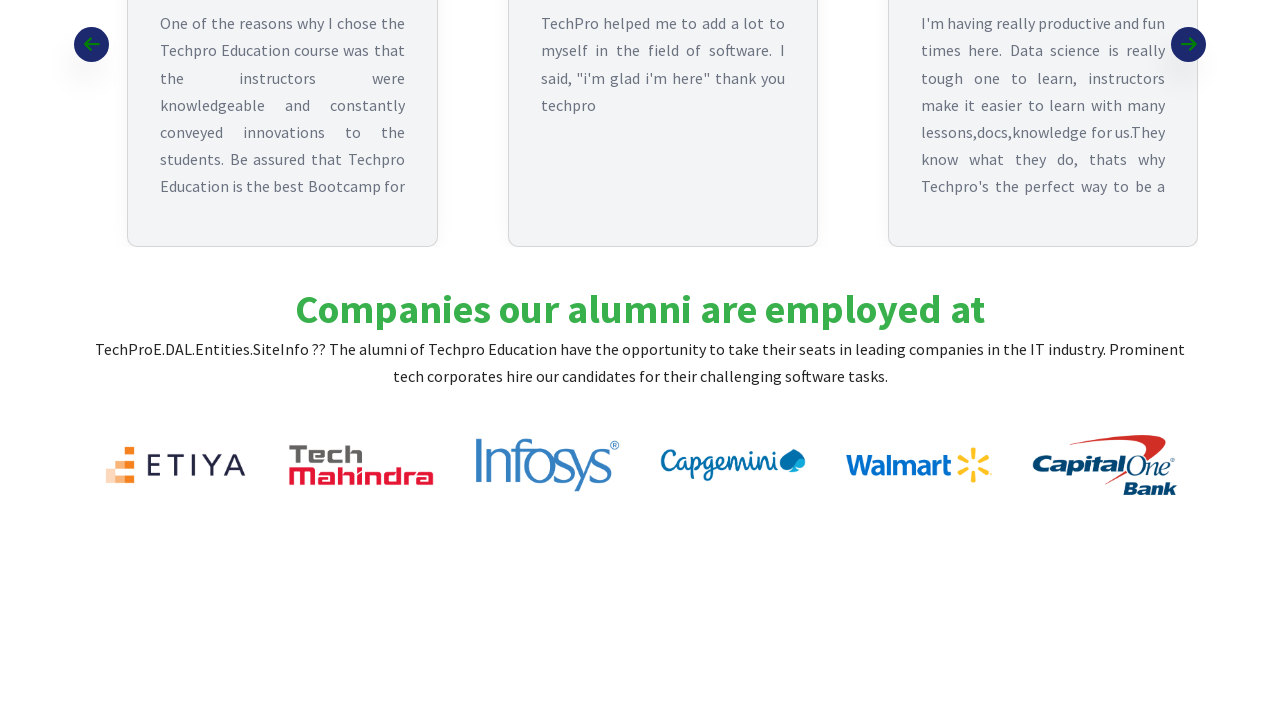

Pressed PAGE_UP to scroll back up further
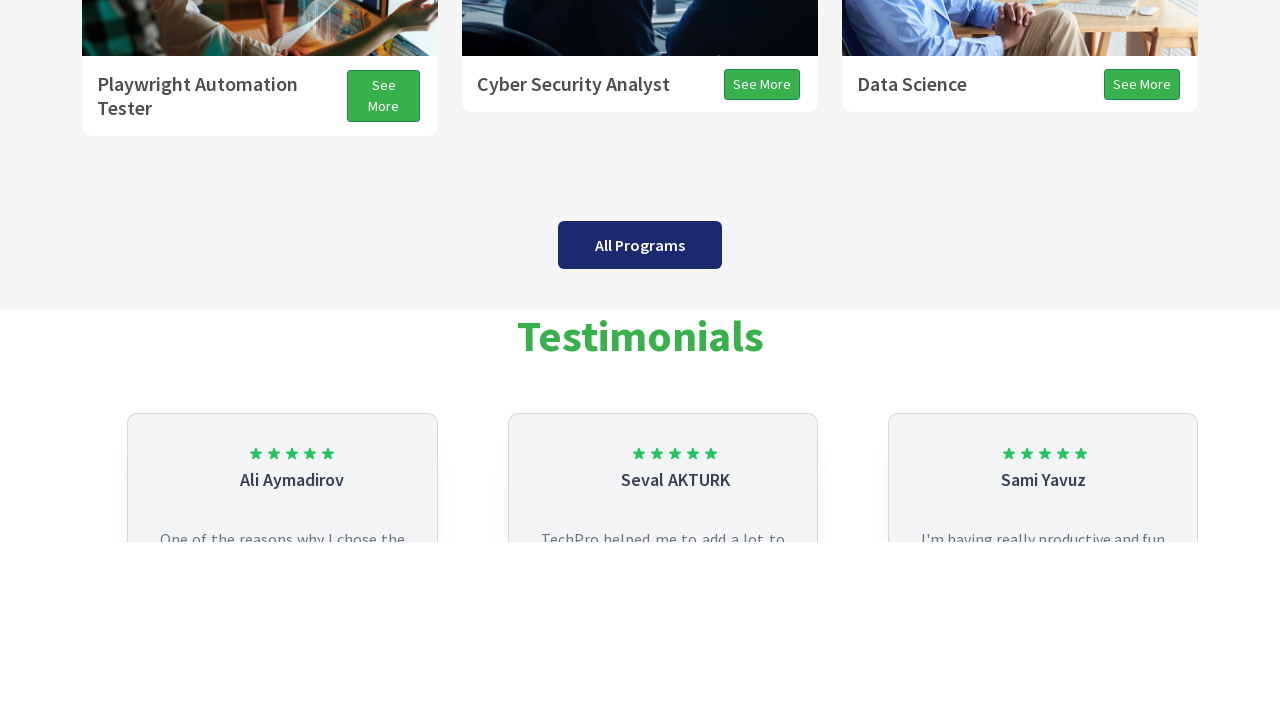

Pressed PAGE_UP to scroll back up further
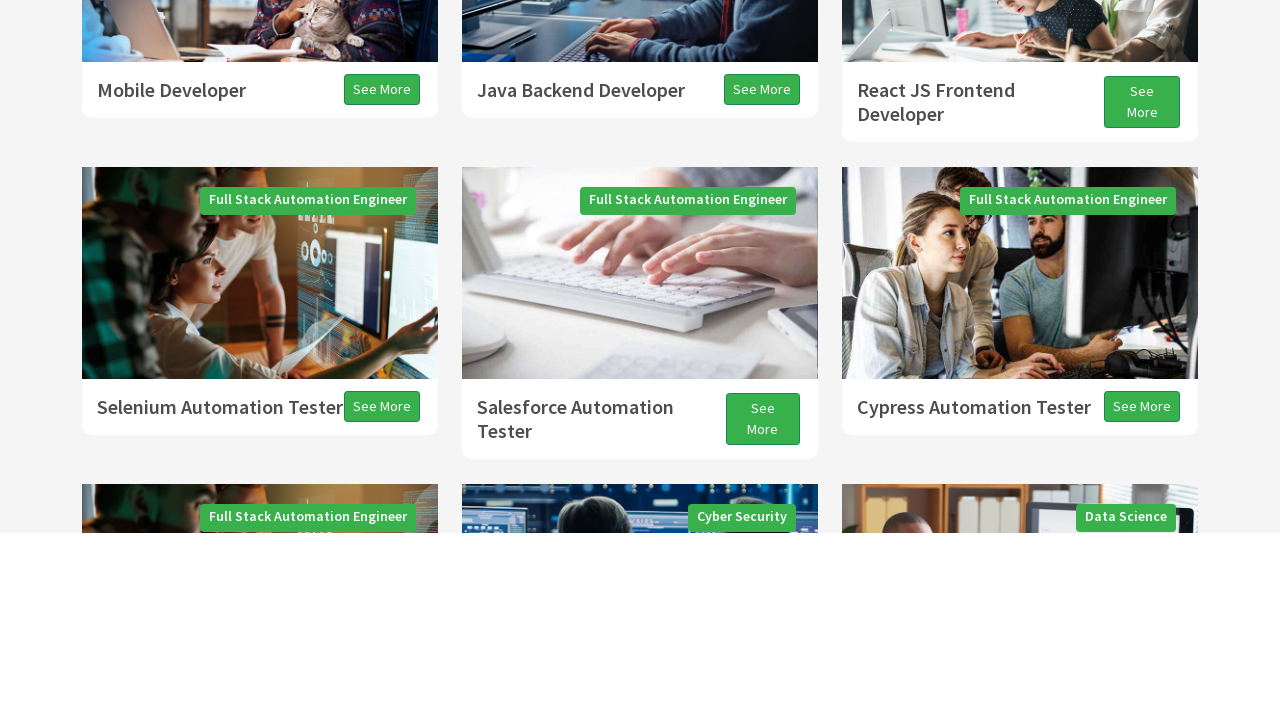

Pressed PAGE_UP to scroll back up to original position
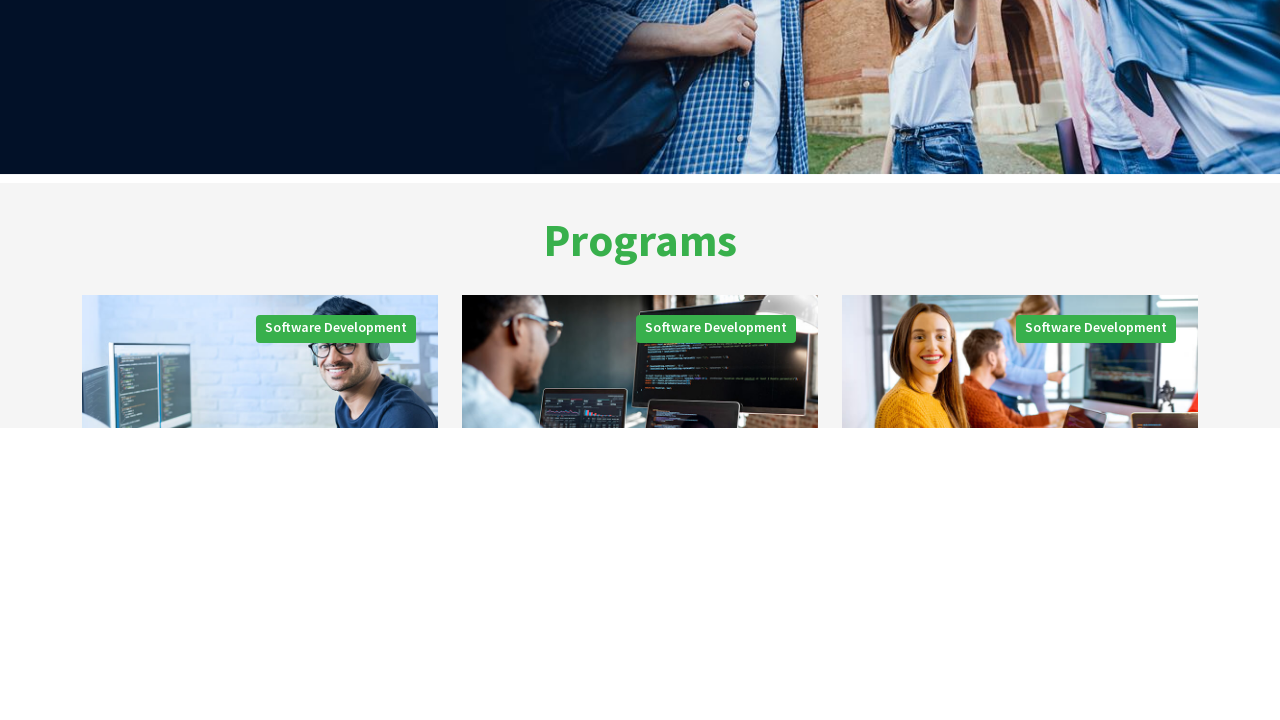

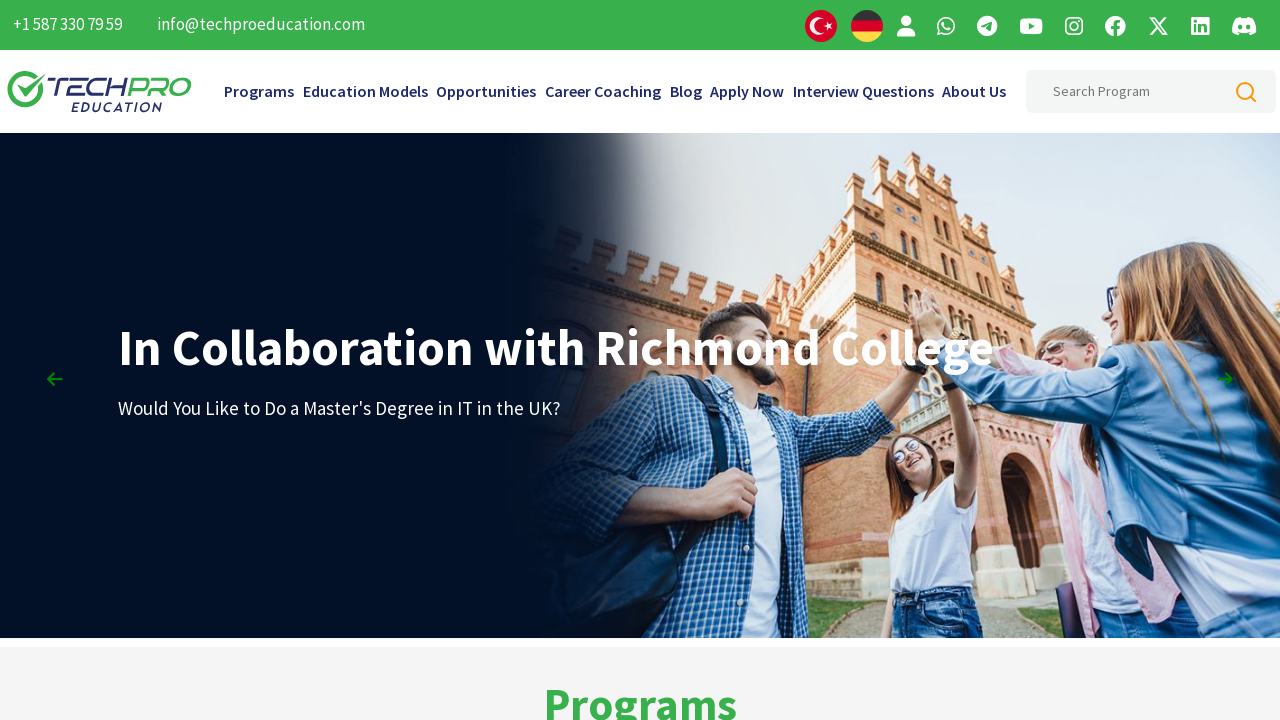